Tests navigation to books management page and verifies the URL

Starting URL: https://erikaaraissaqwe.github.io/biblioteca-front/pages/index.html

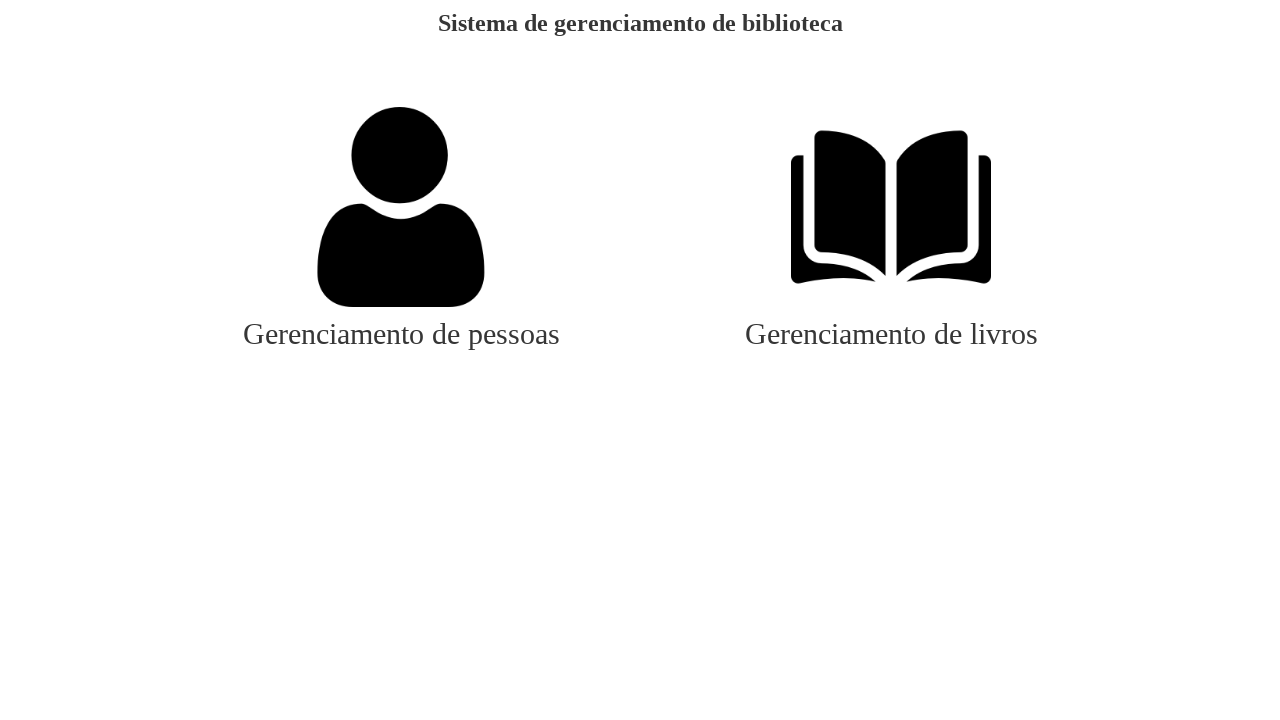

Clicked on manage books link (#gerenciaLivros) at (891, 224) on #gerenciaLivros
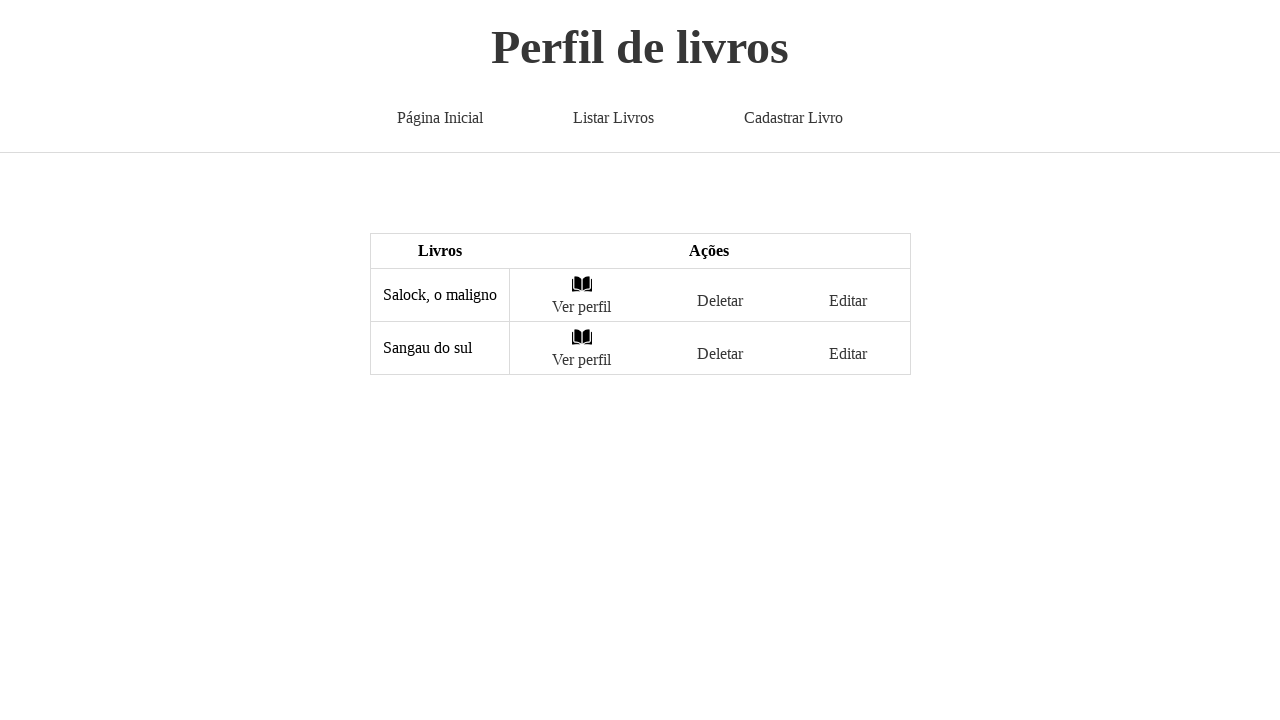

Waited 2000ms for page navigation to complete
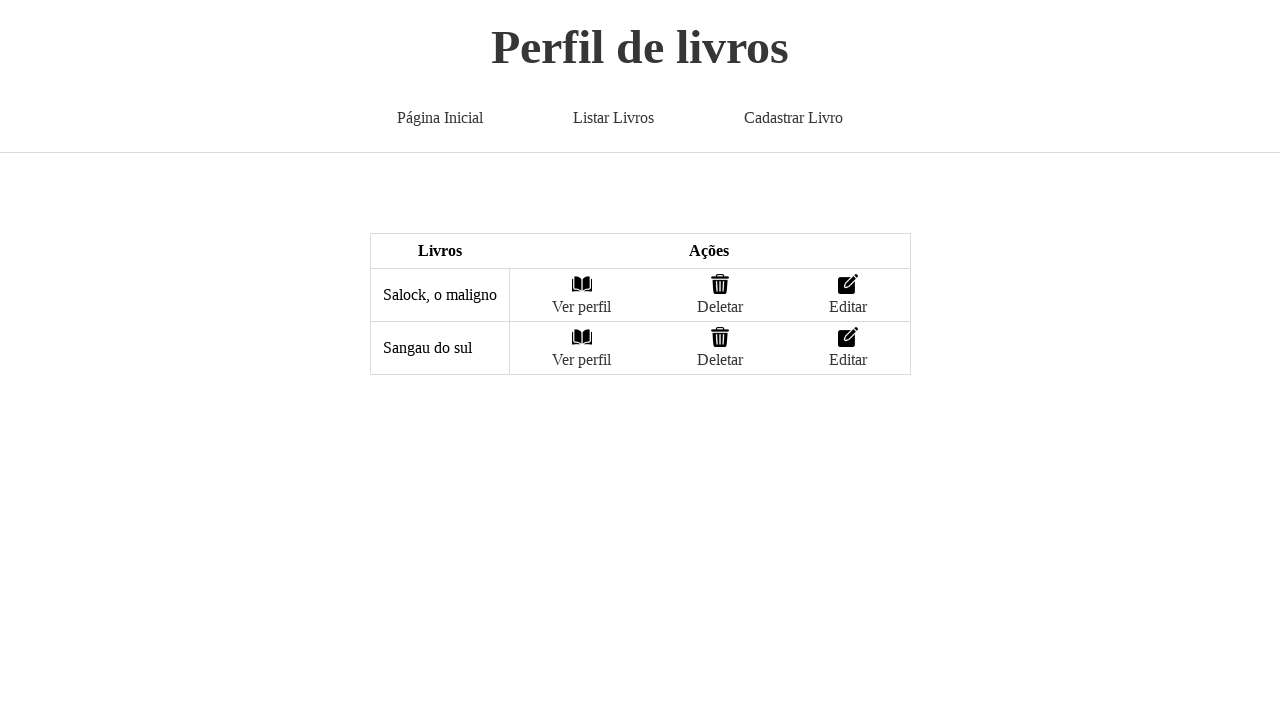

Verified URL is https://erikaaraissaqwe.github.io/biblioteca-front/pages/livros/gerenciaLivro.html
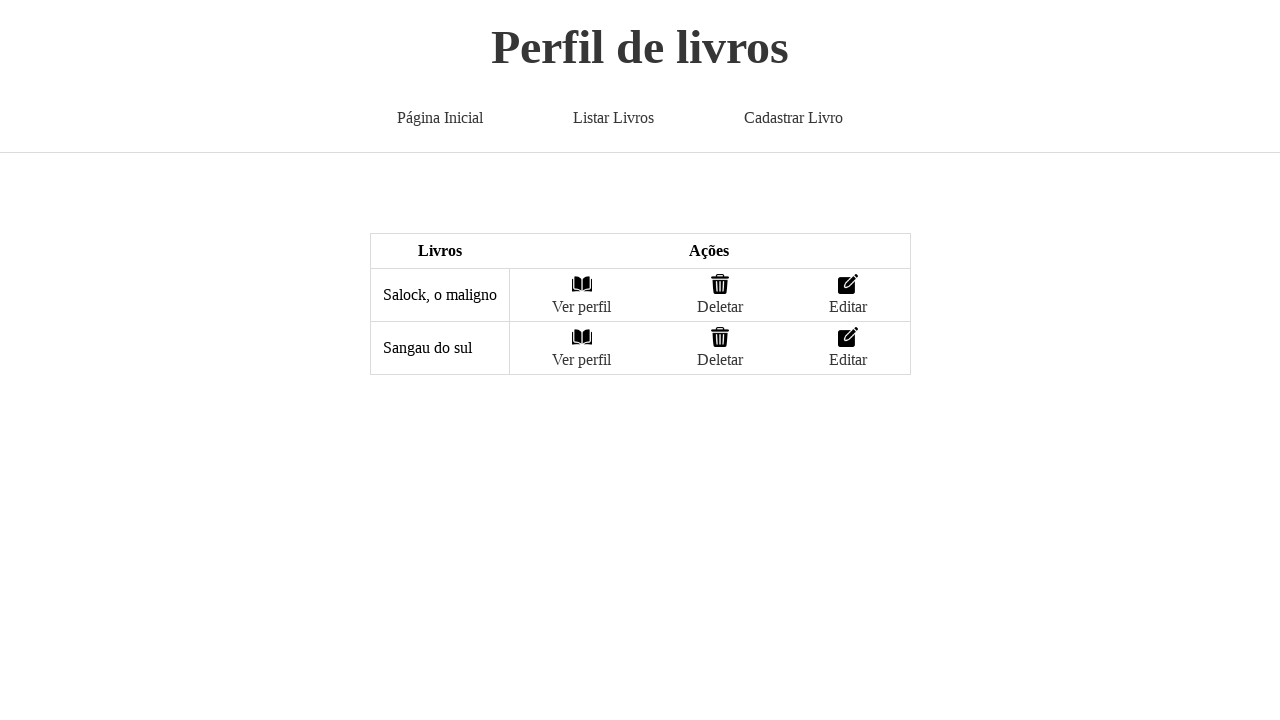

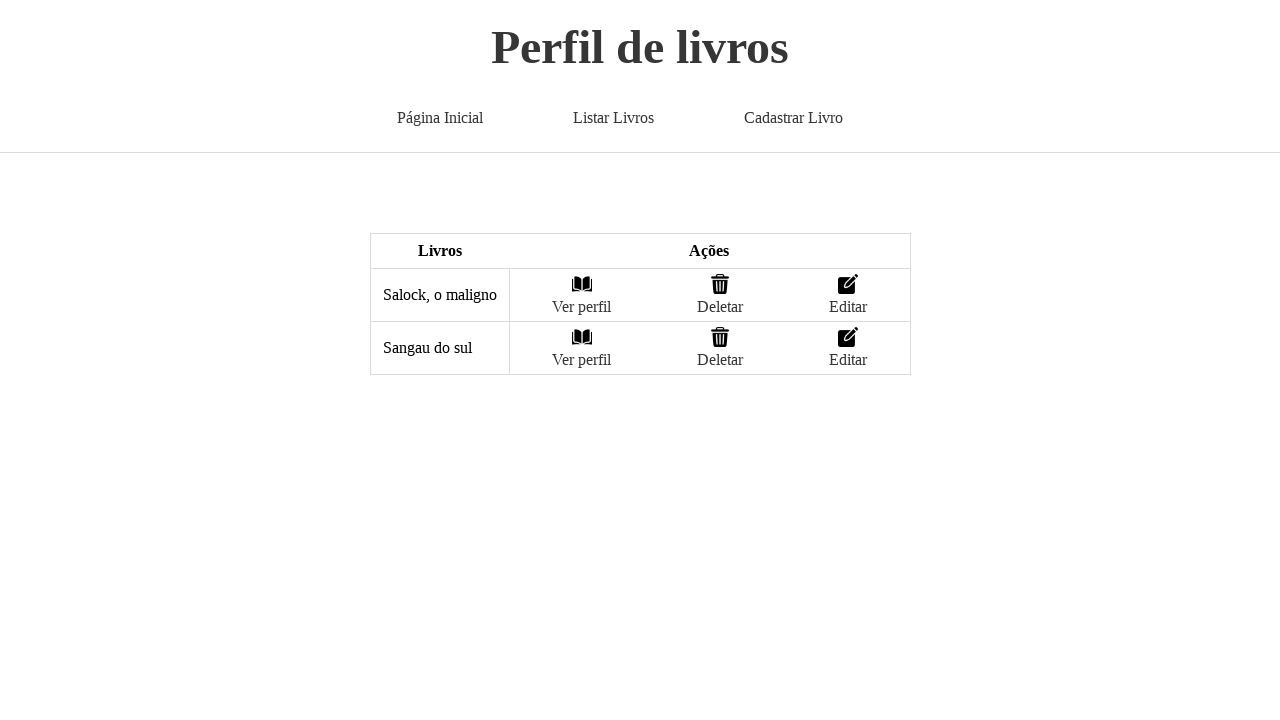